Navigates to a registration page and retrieves the size and position information of a language dropdown element to verify element dimensions and coordinates.

Starting URL: http://demo.automationtesting.in/Register.html

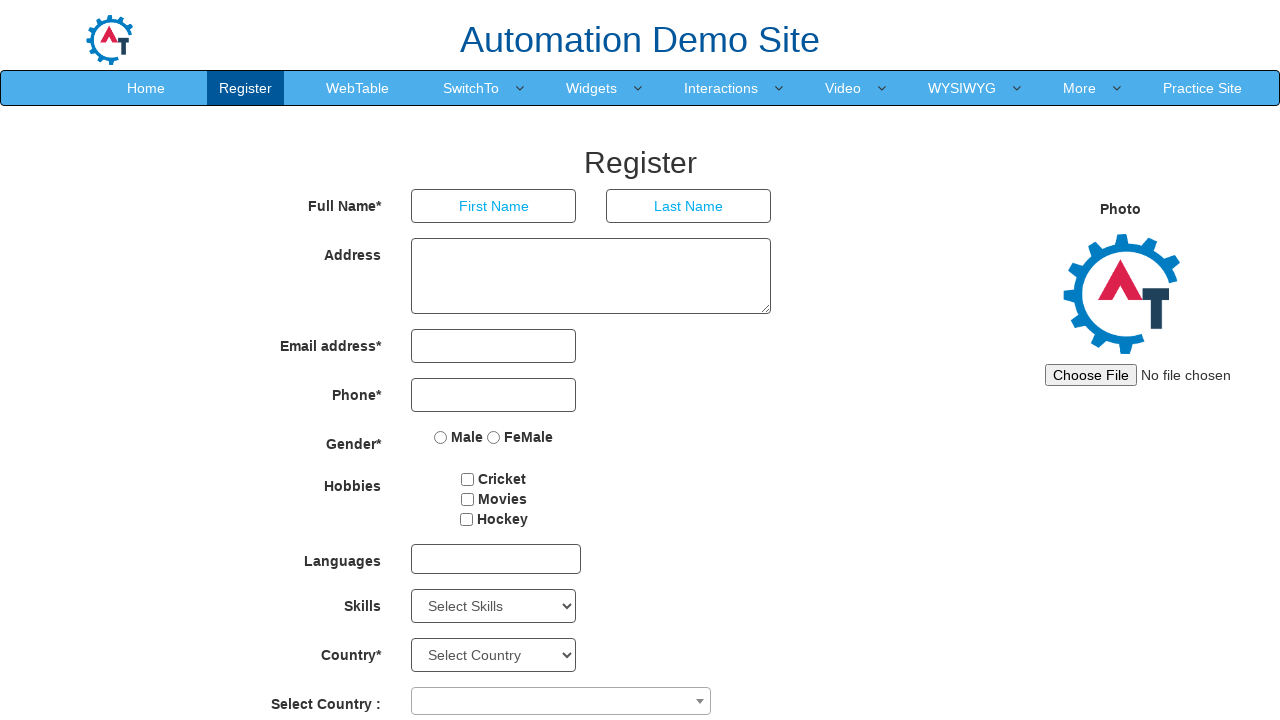

Set viewport size to 1920x1080
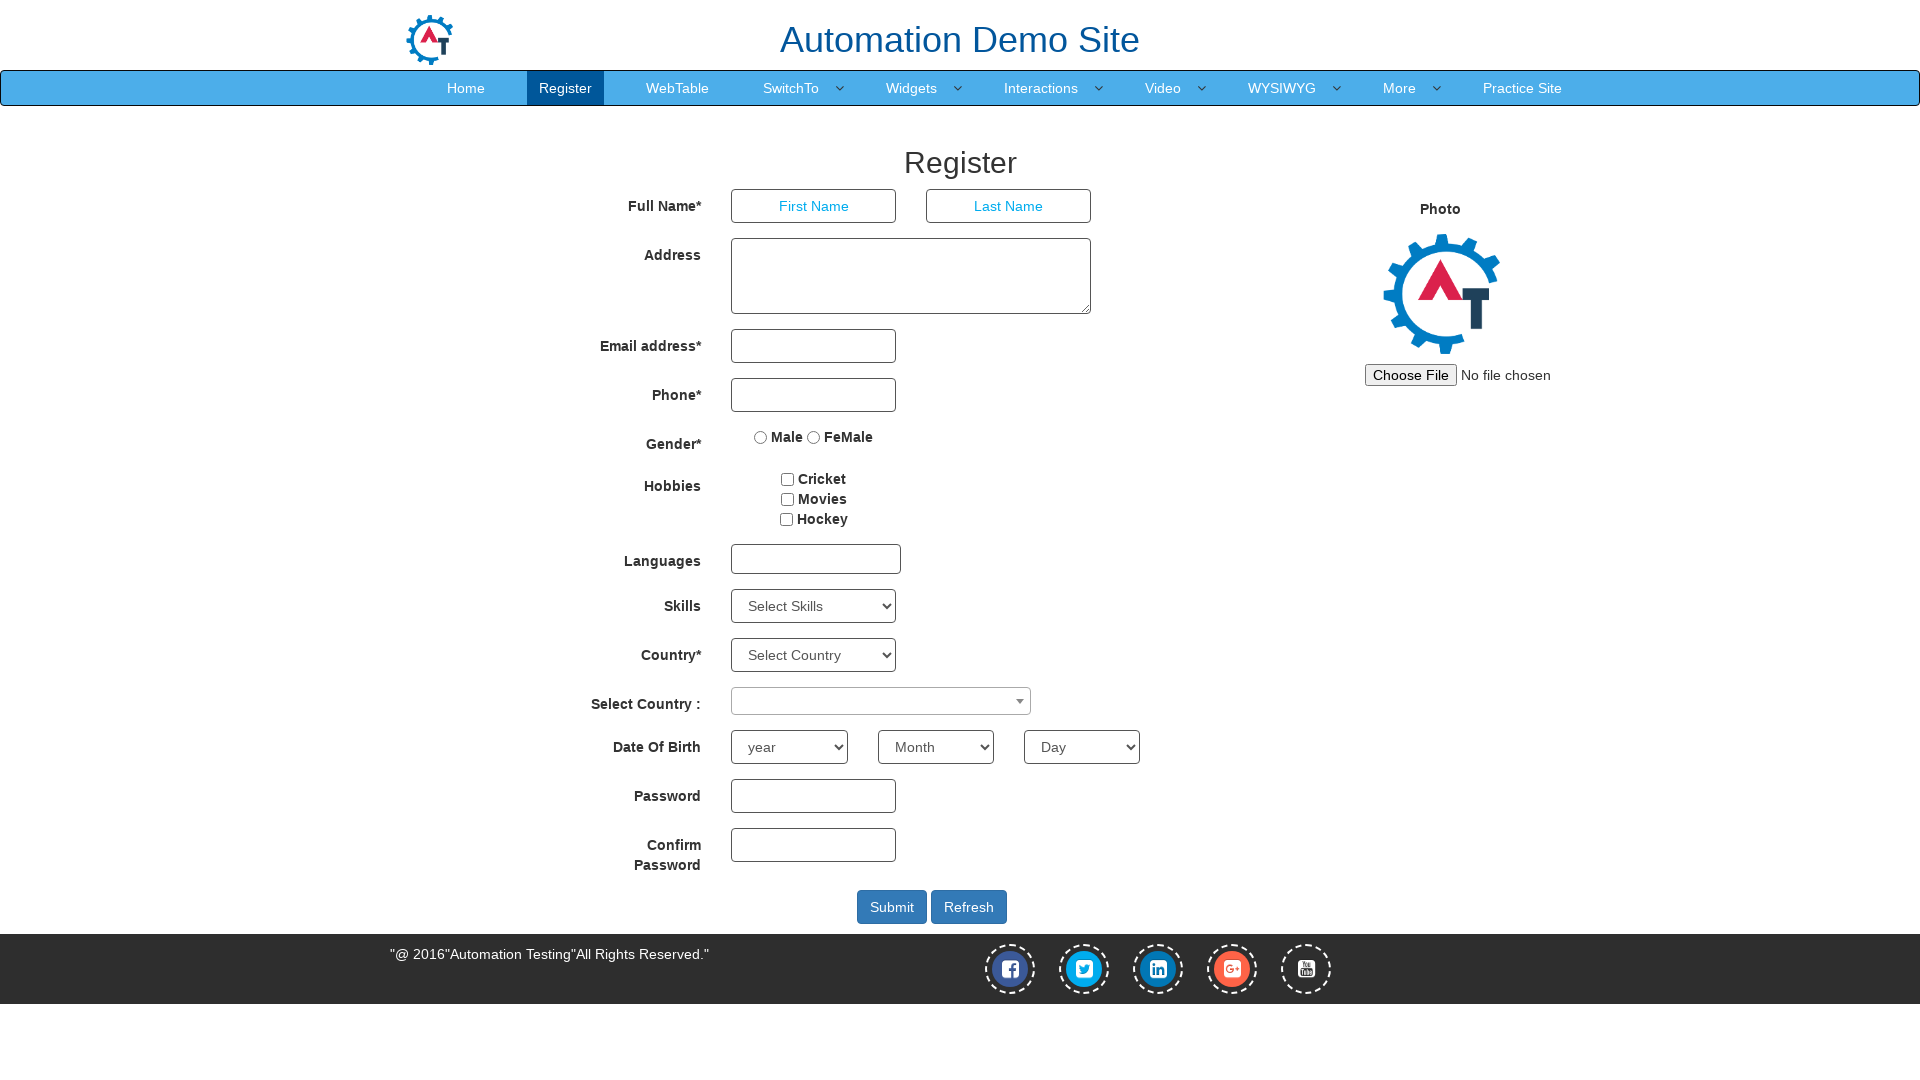

Language dropdown element loaded and visible
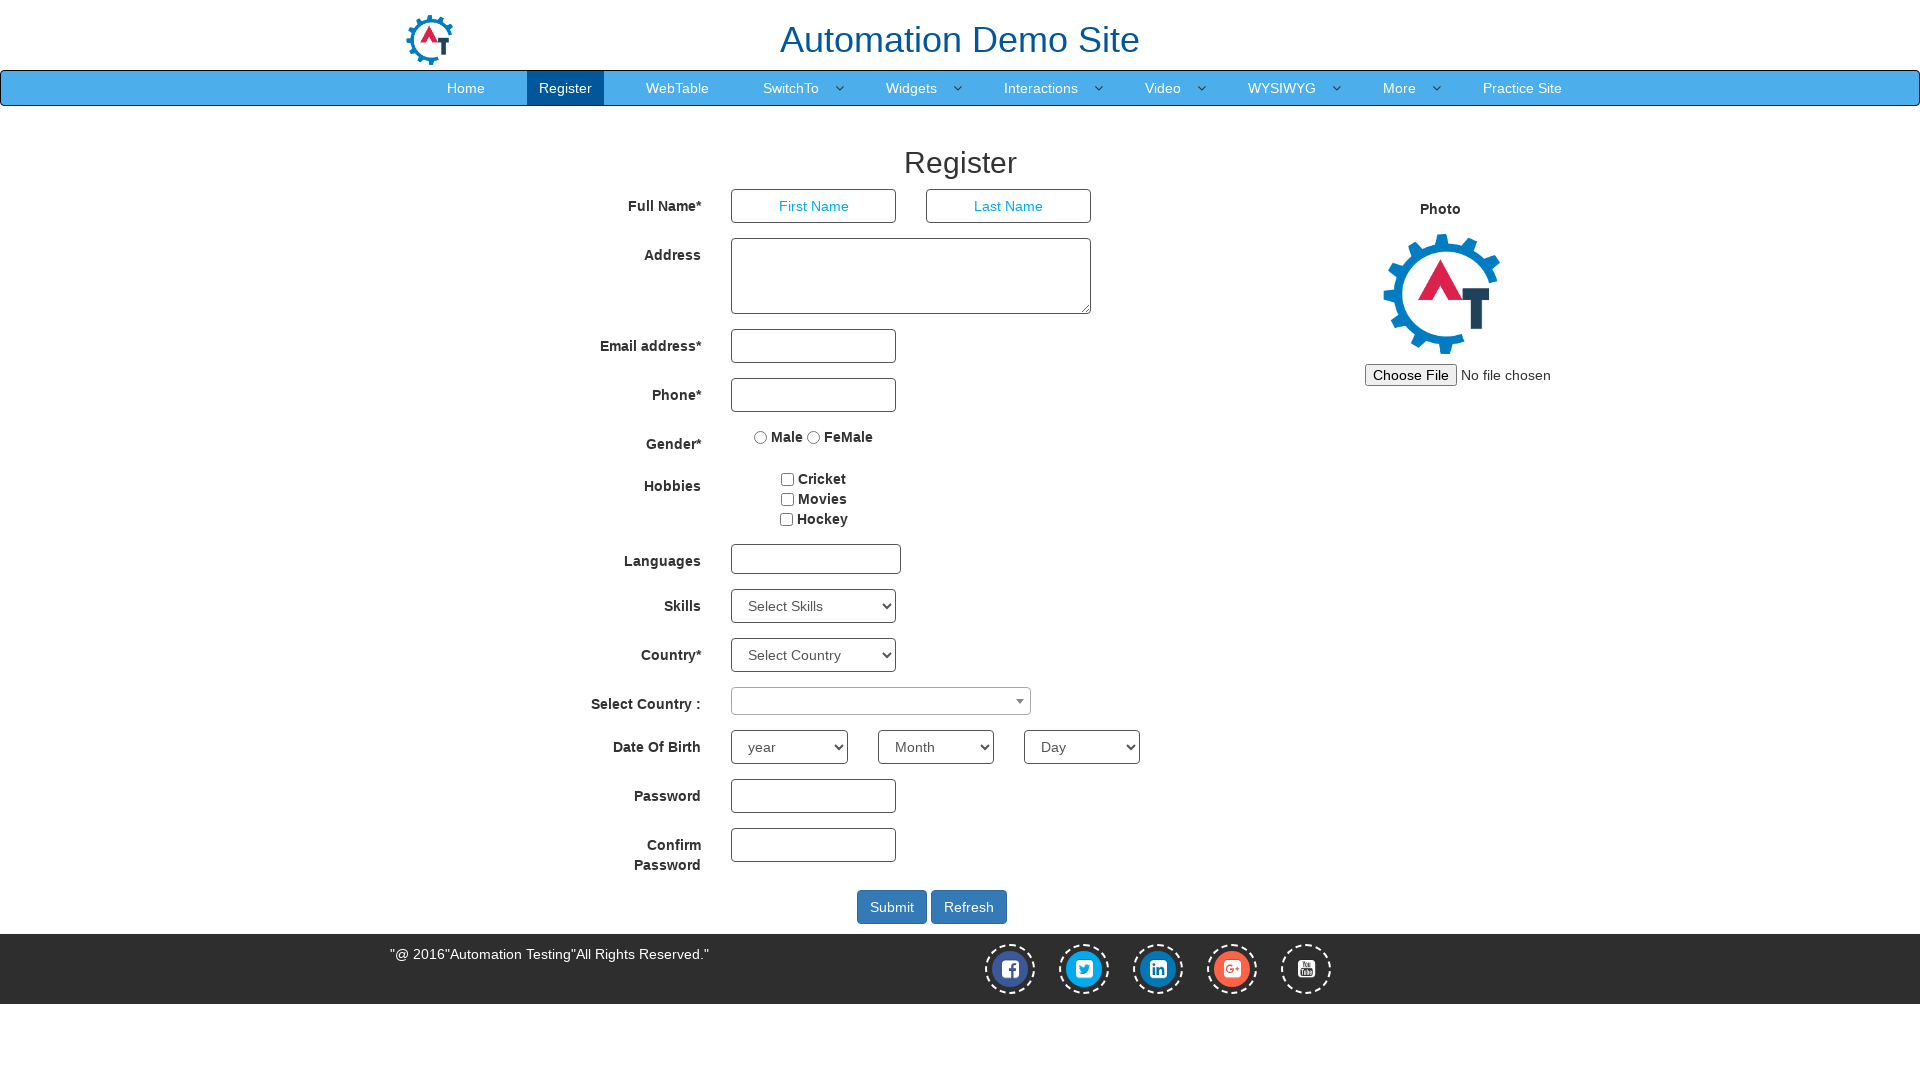

Retrieved bounding box information for language dropdown element
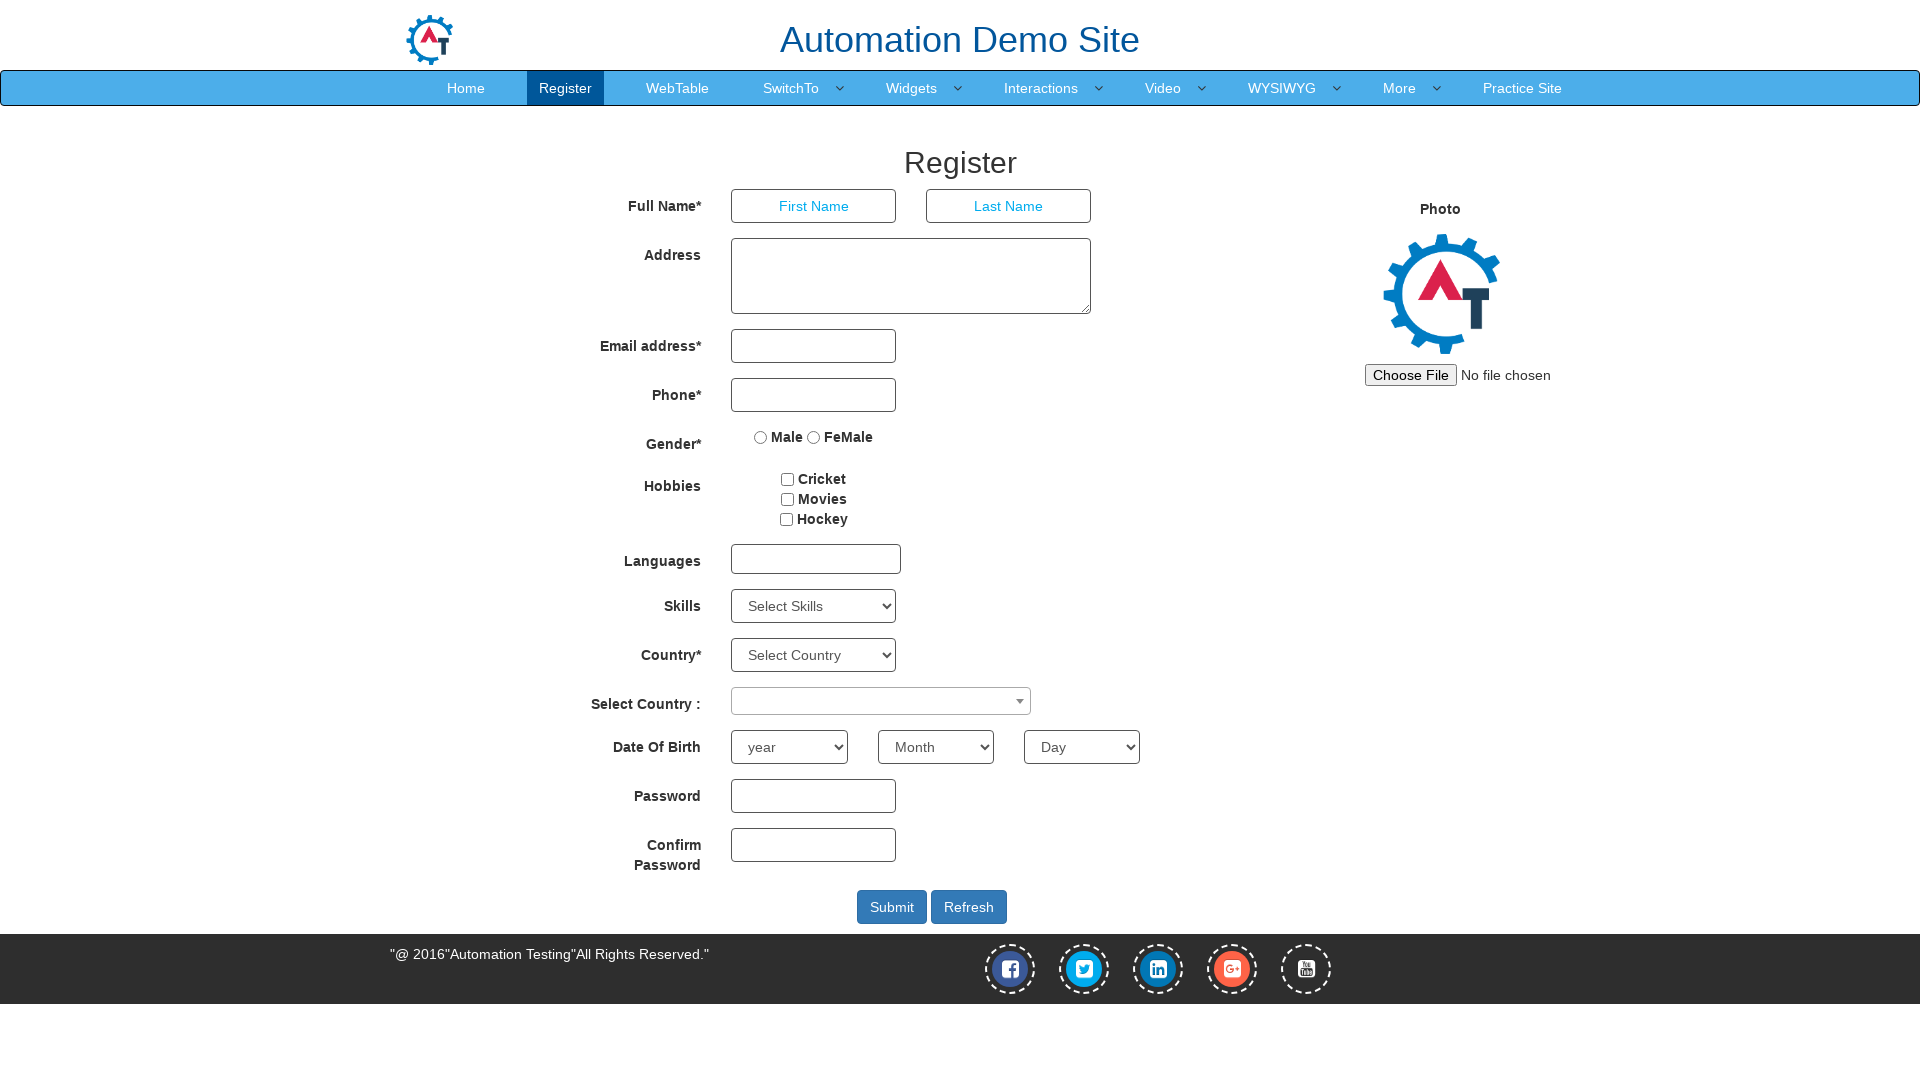

Verified element dimensions - Height: 30, Width: 170, X: 731.25, Y: 543.59375
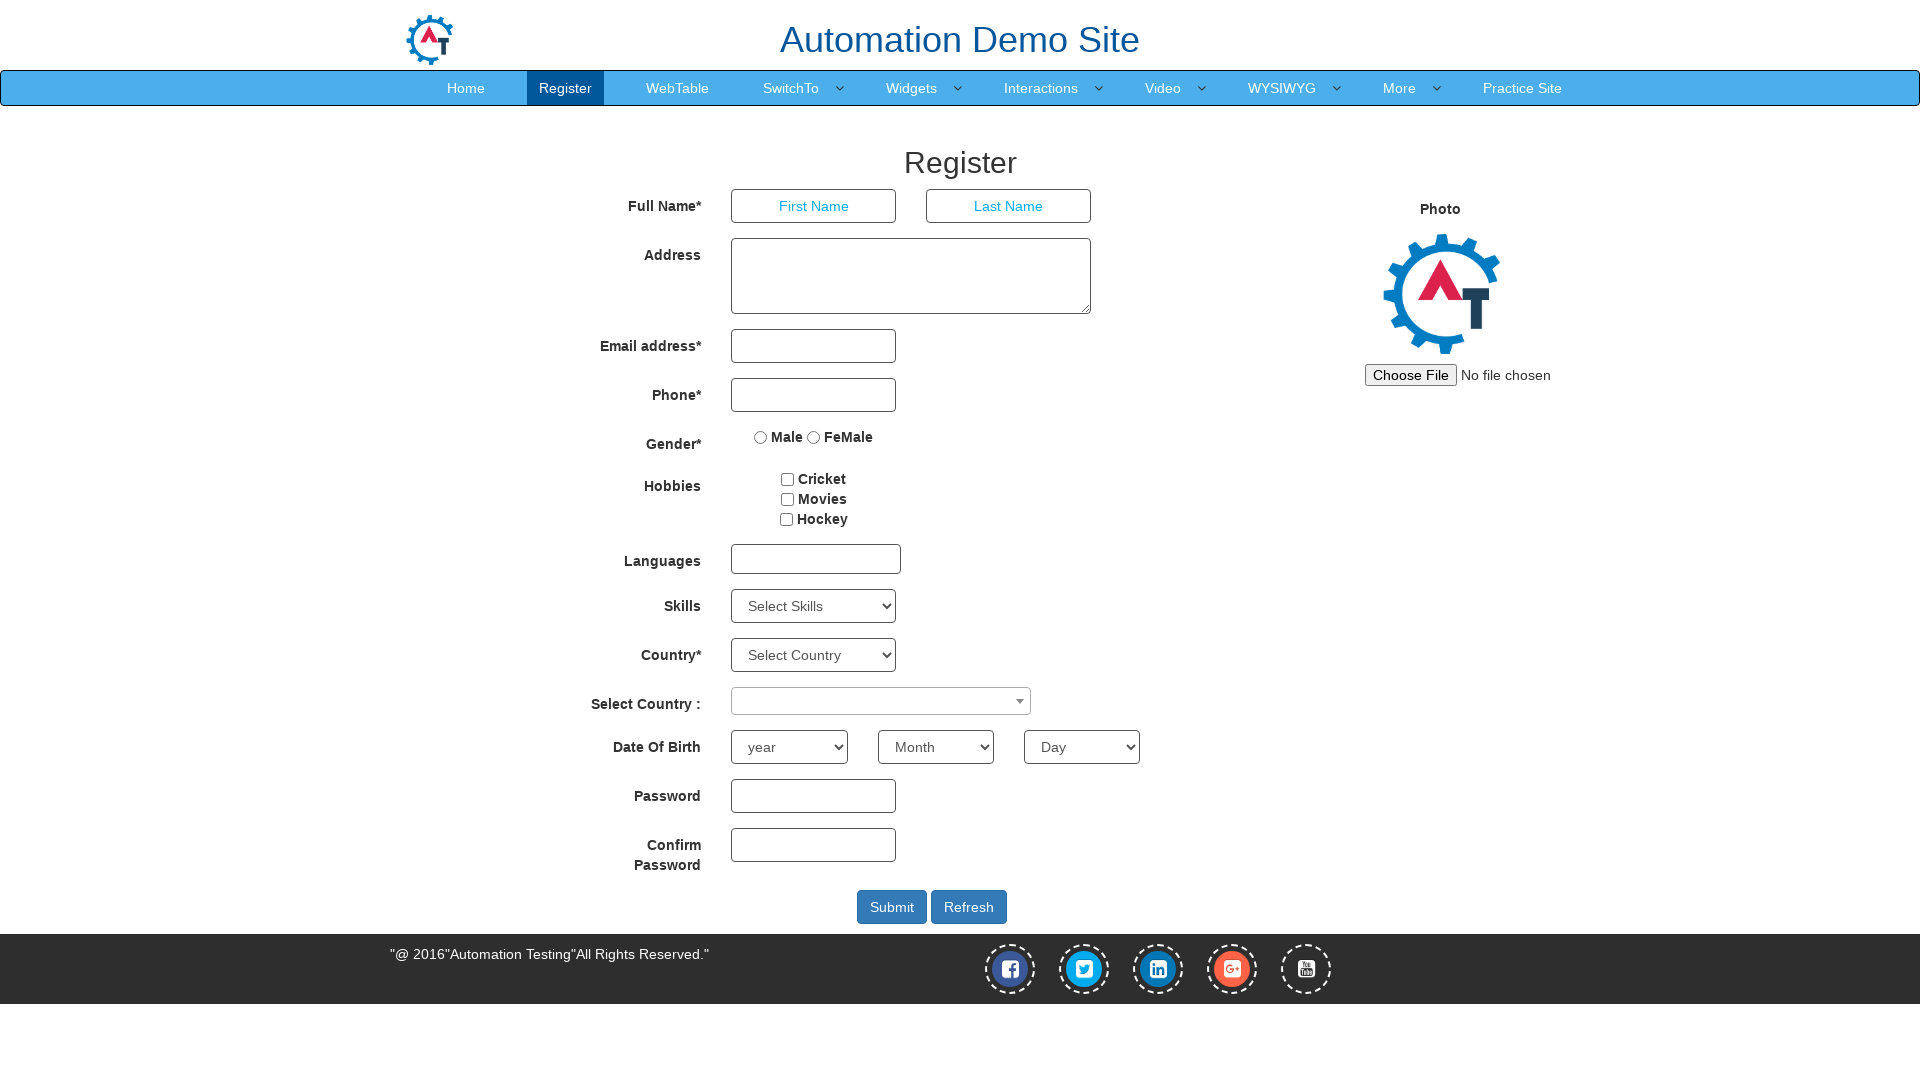

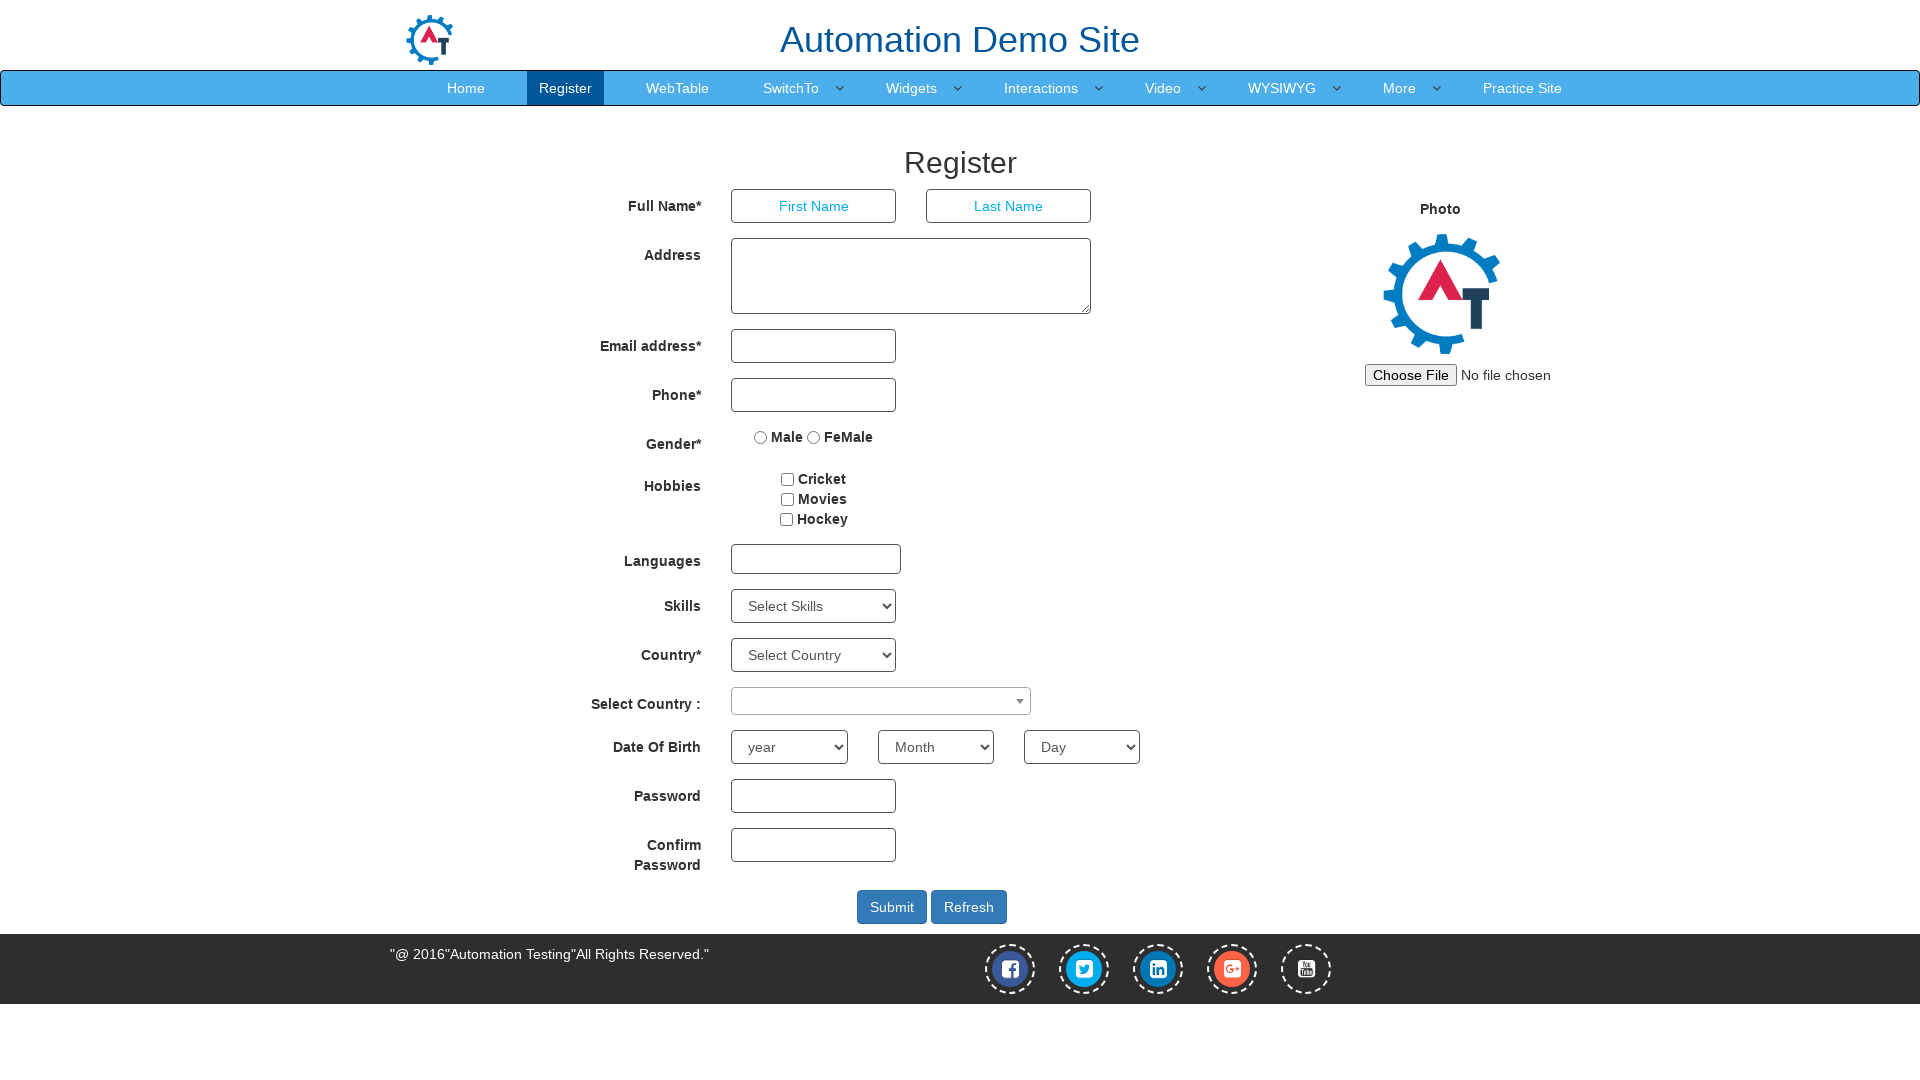